Tests drag and drop functionality by dragging an element from source to target location

Starting URL: https://www.leafground.com/drag.xhtml

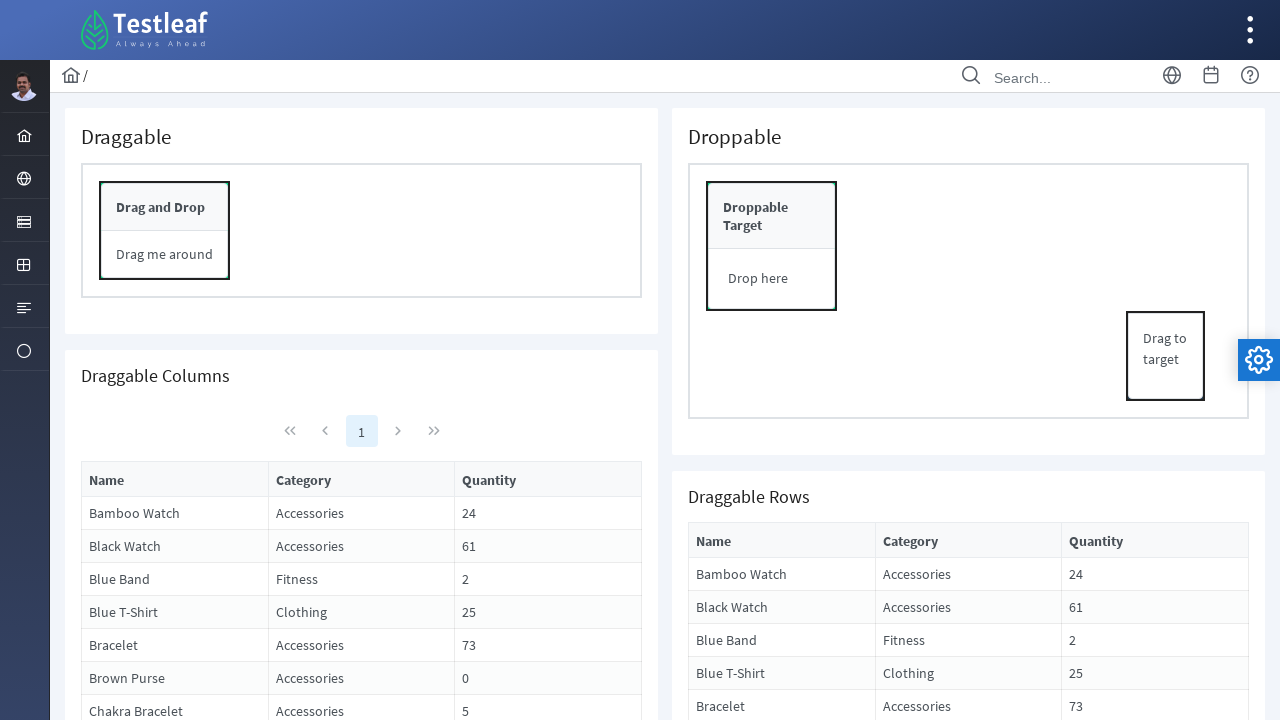

Located drag source element
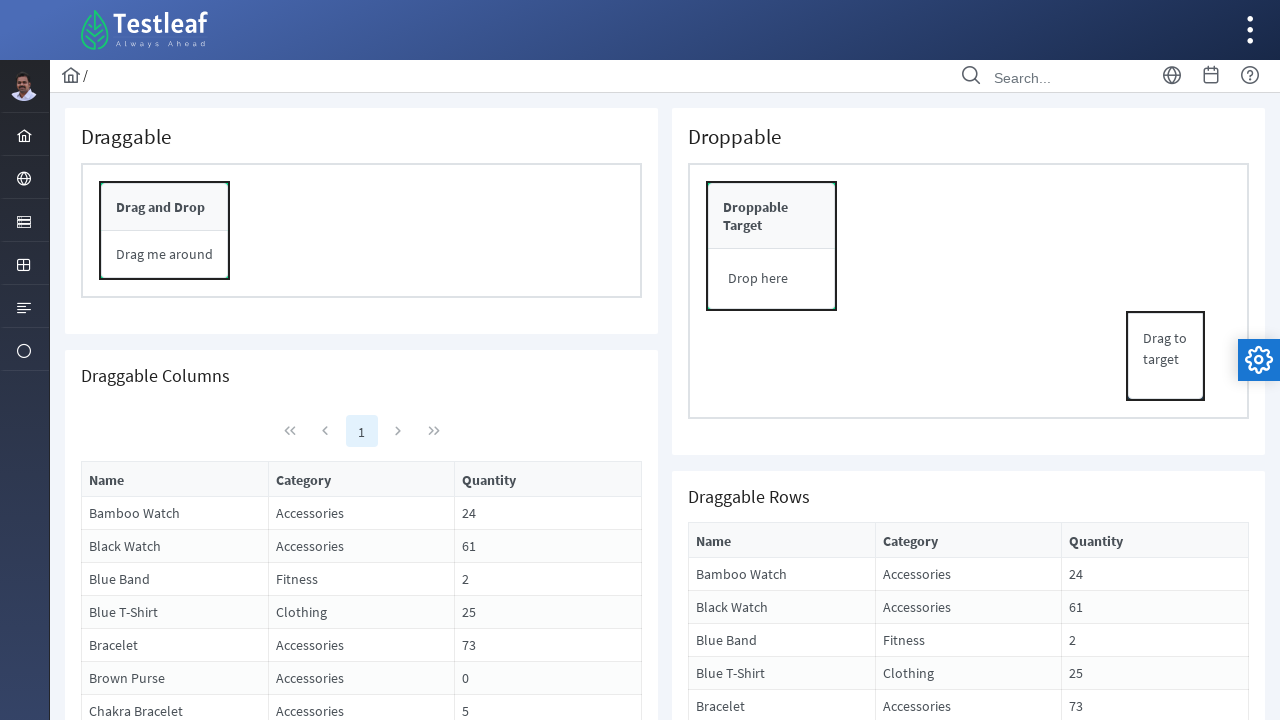

Located drop target element
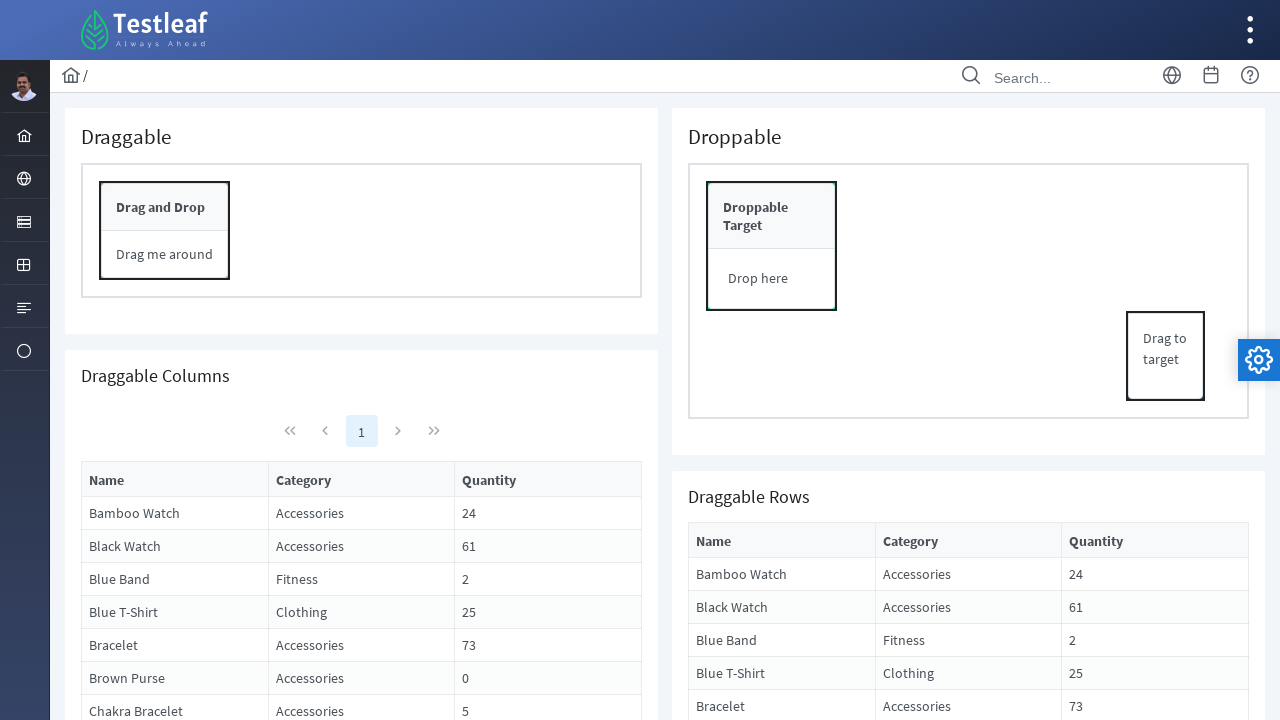

Dragged element from source to target location at (772, 279)
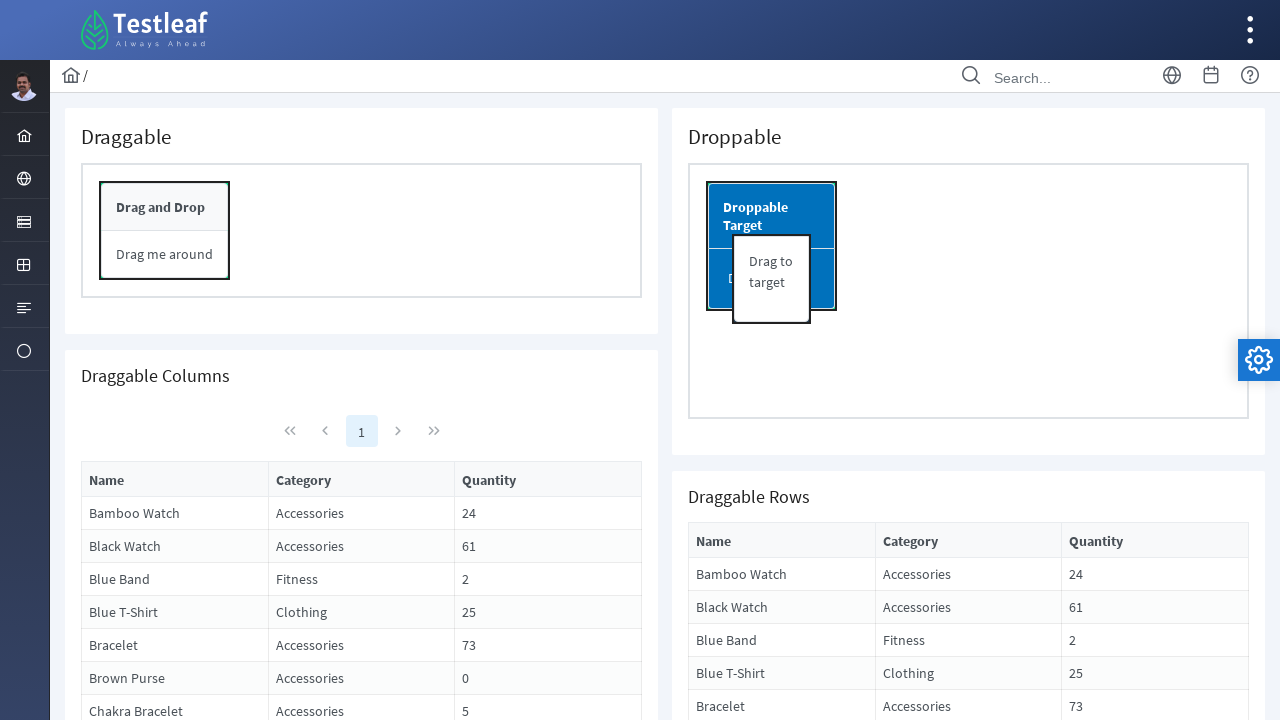

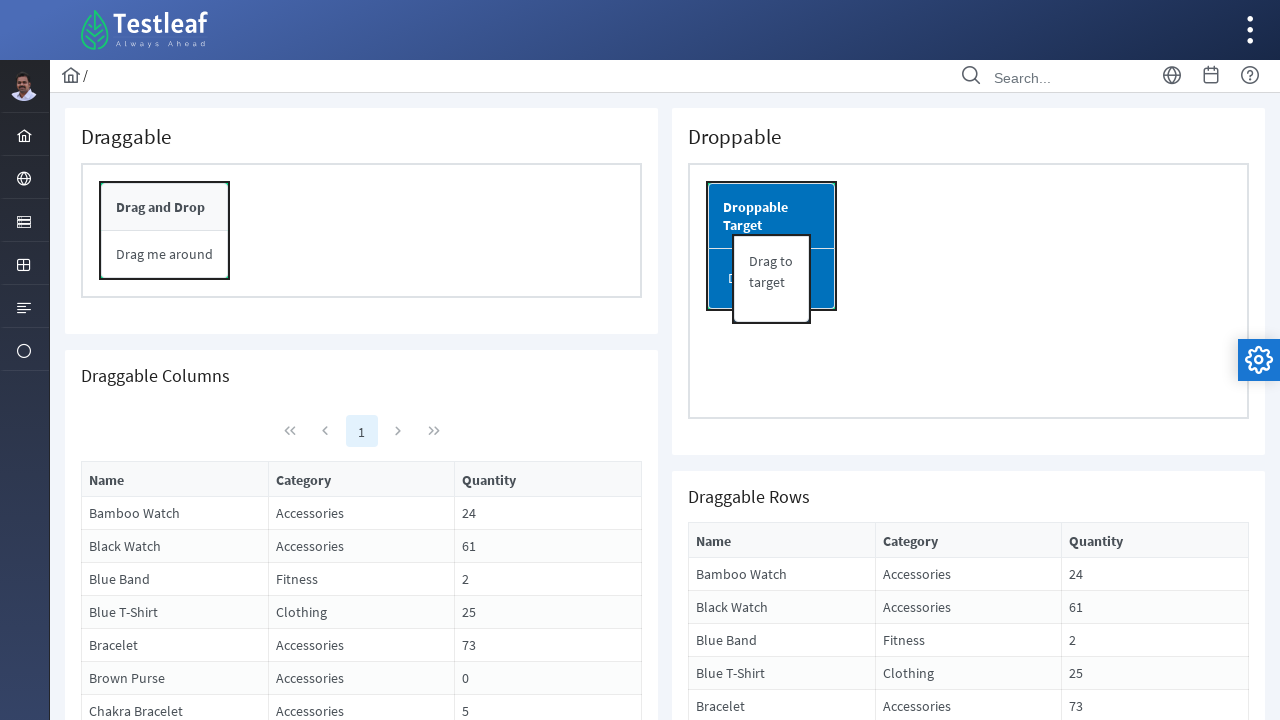